Tests a todo list application by checking off existing items, adding a new todo item to the list

Starting URL: https://lambdatest.github.io/sample-todo-app/

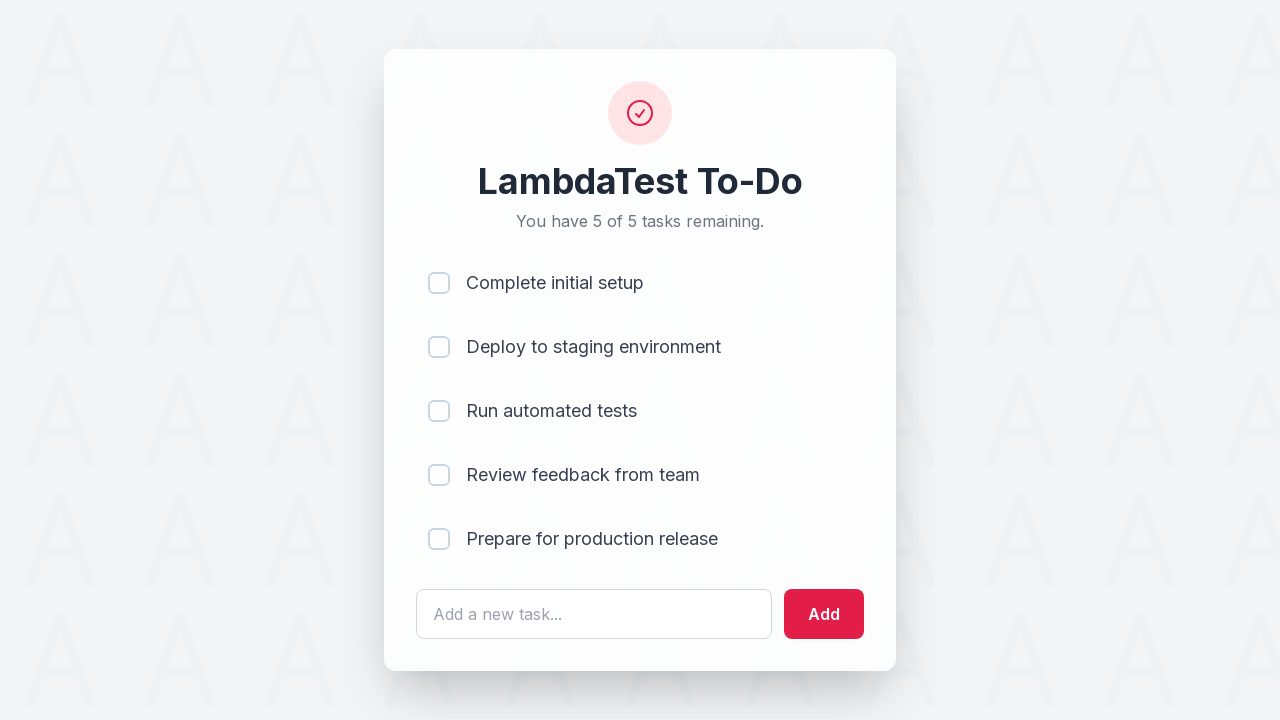

Checked first todo item at (439, 283) on input[name='li1']
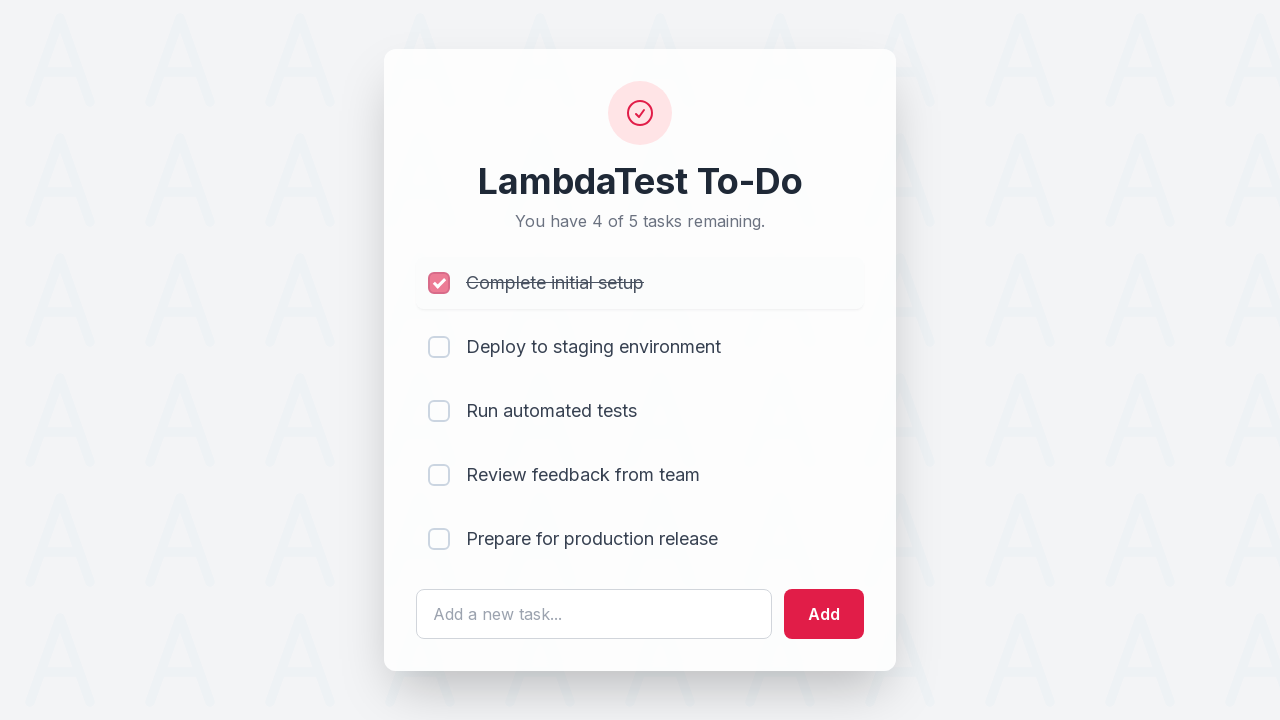

Checked second todo item at (439, 347) on input[name='li2']
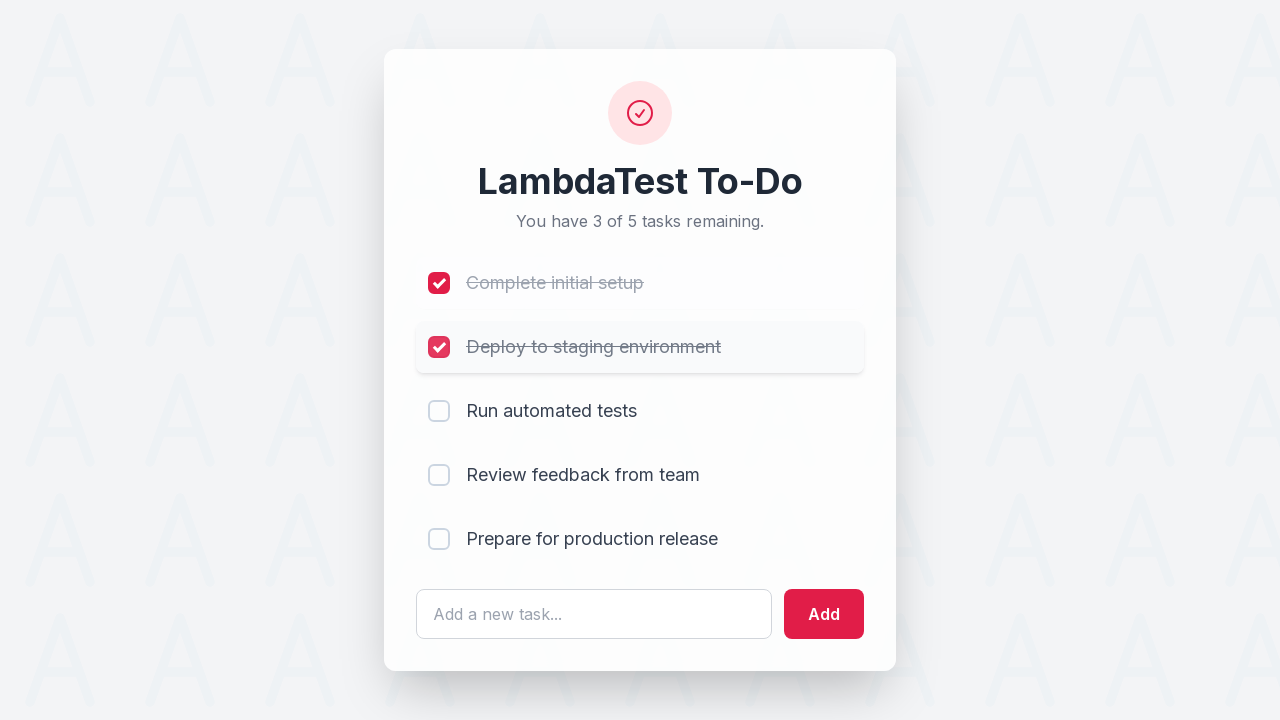

Cleared the todo input field on #sampletodotext
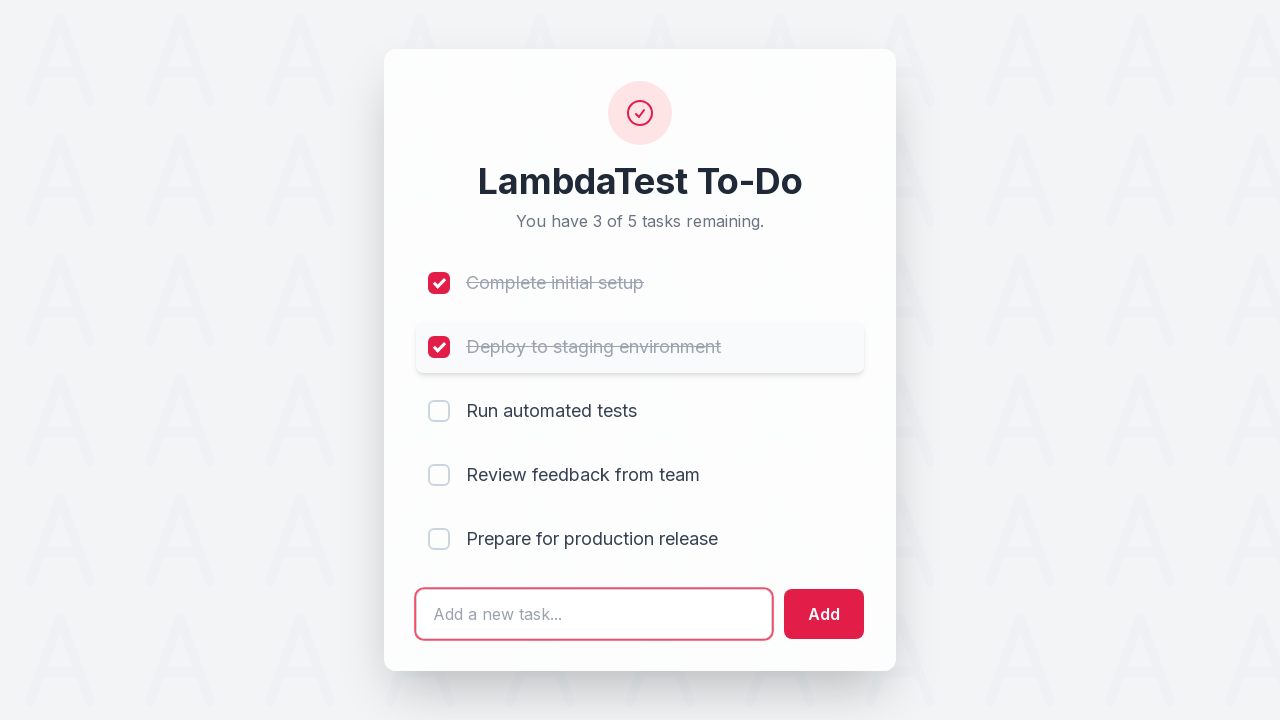

Entered new todo text: 'Yey, Let's add it to list' on #sampletodotext
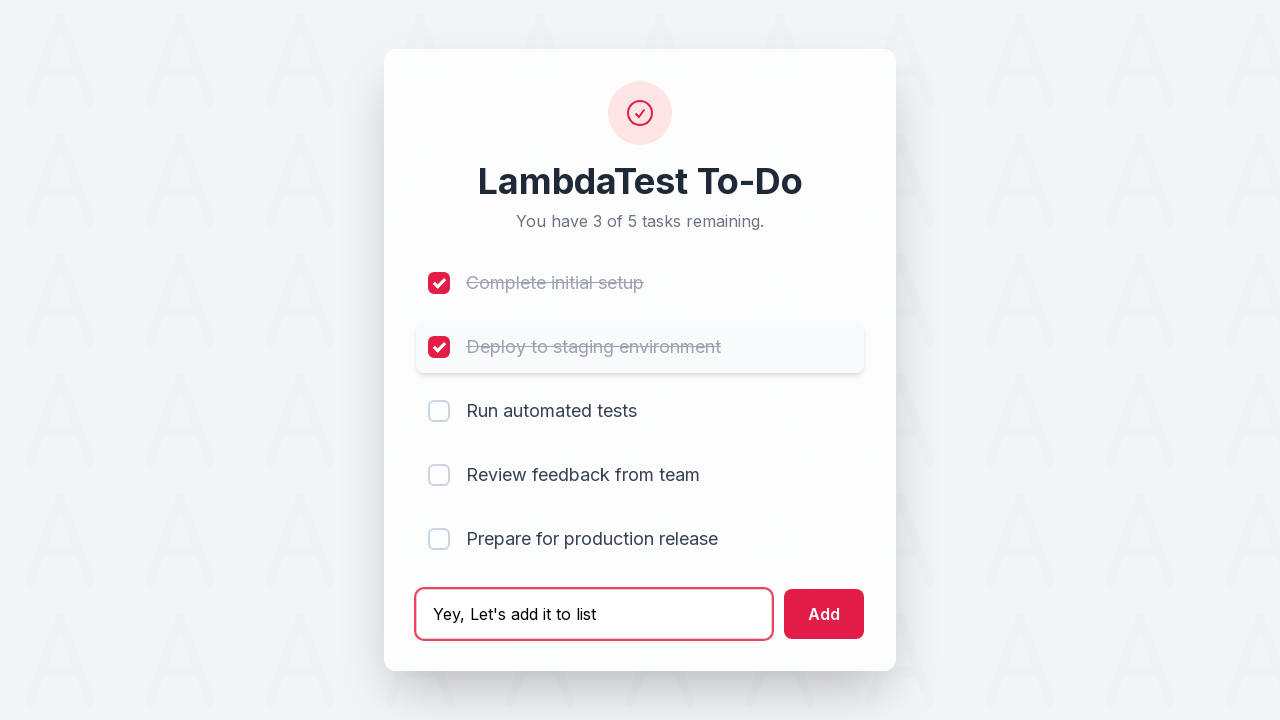

Clicked add button to add new todo item to the list at (824, 614) on #addbutton
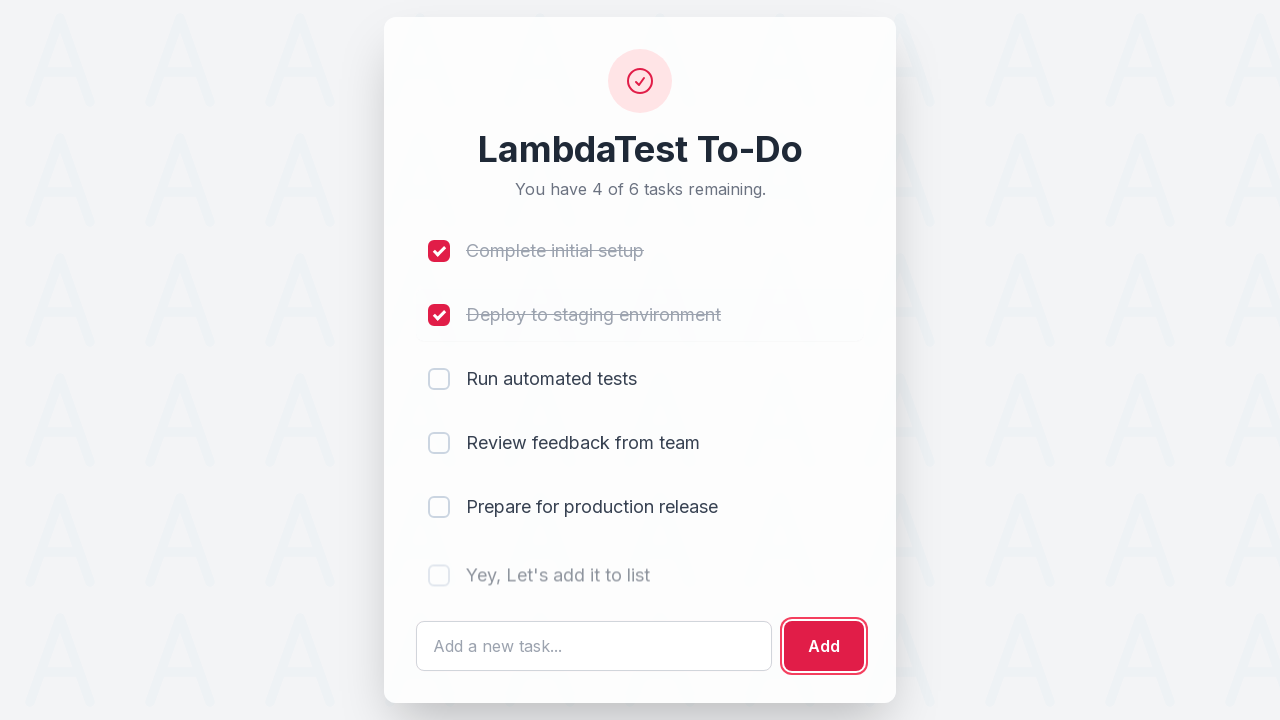

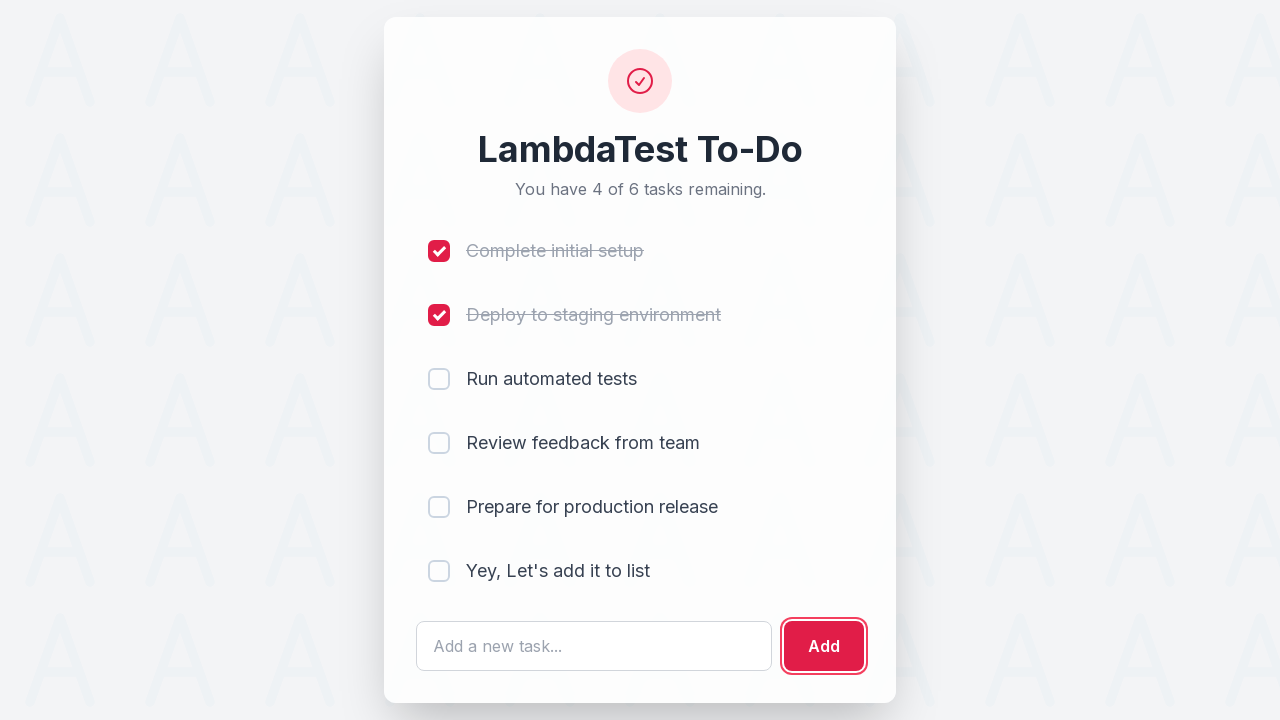